Tests that footer links exist and have valid href attributes

Starting URL: https://demo.realworld.io/

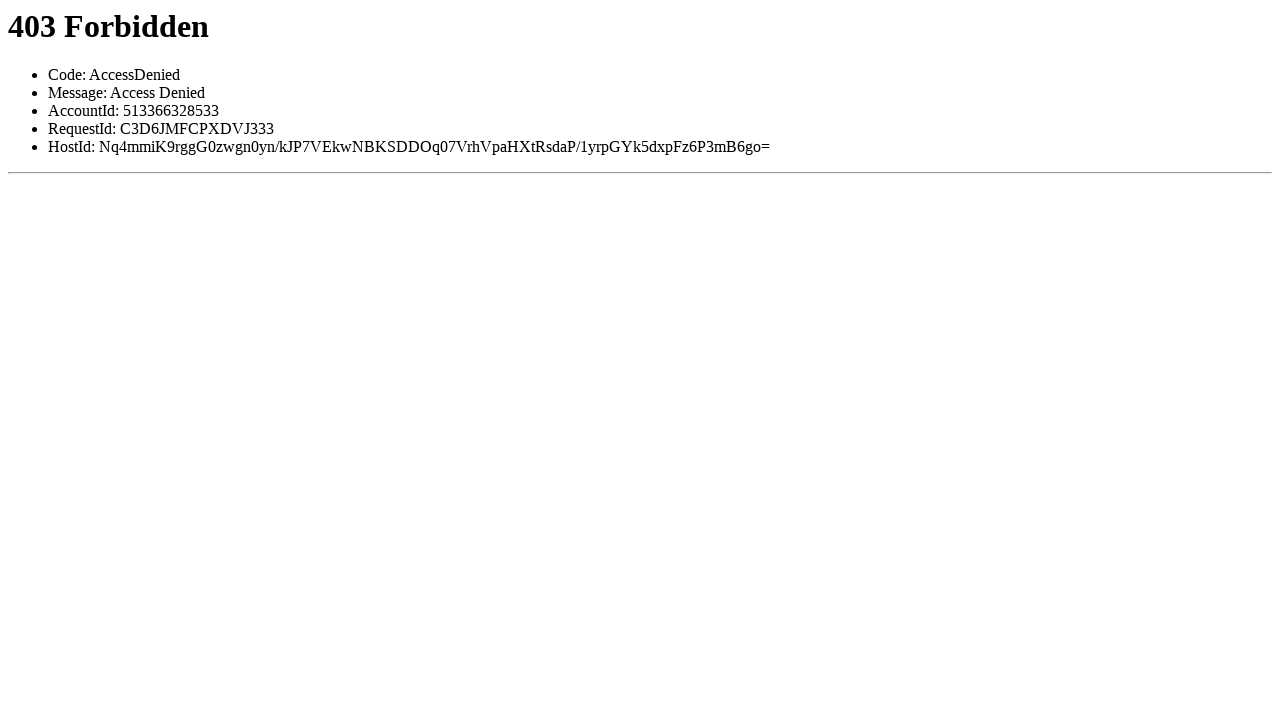

Navigated to https://demo.realworld.io/
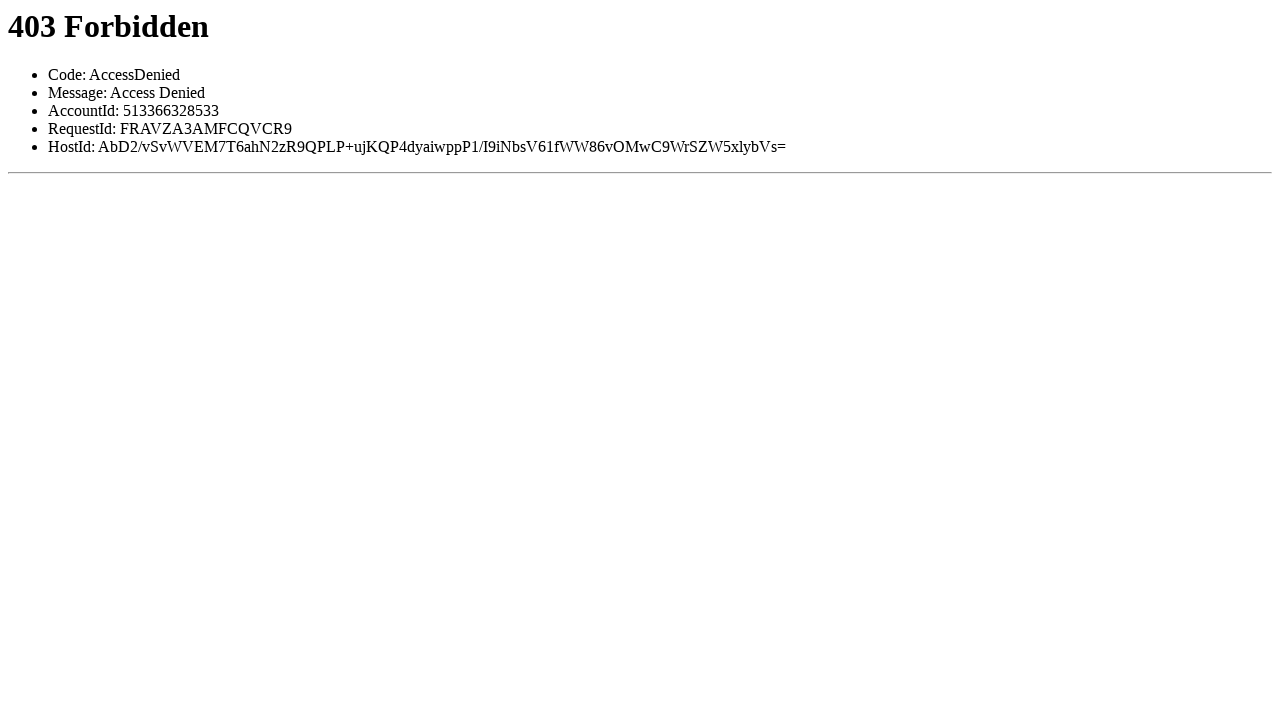

Located footer links
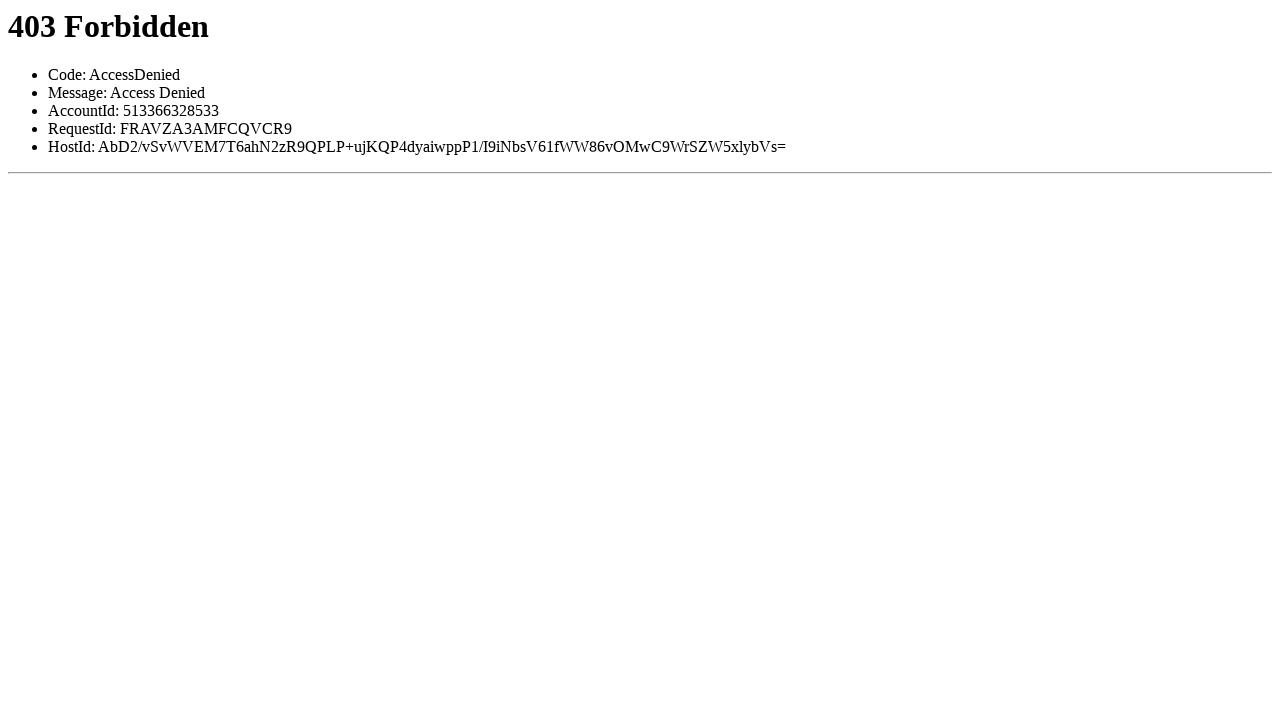

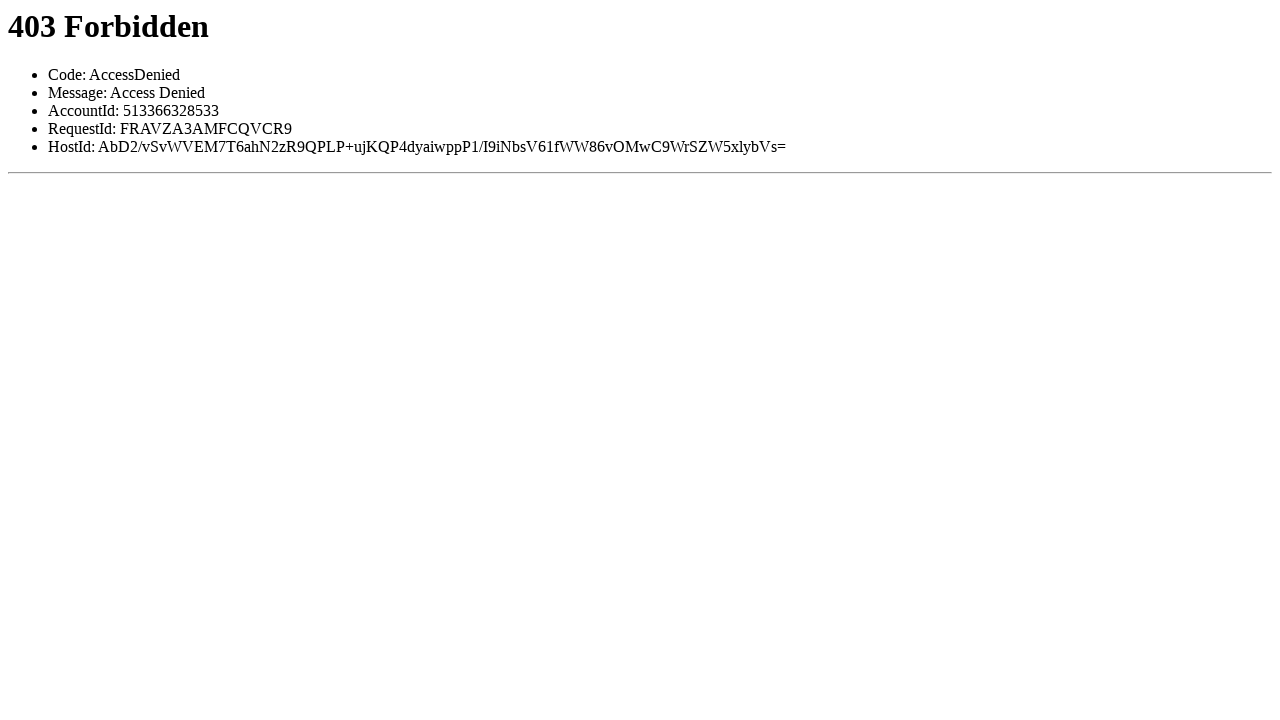